Tests filtering to display only active (uncompleted) items

Starting URL: https://demo.playwright.dev/todomvc

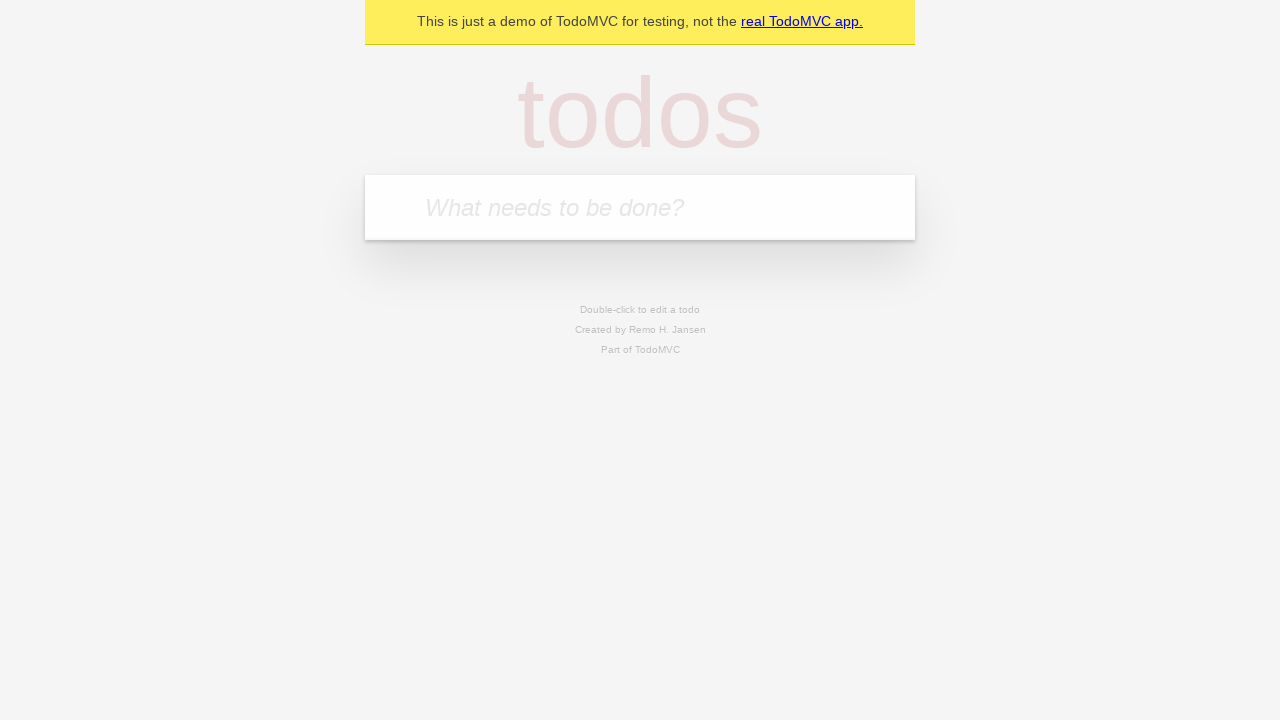

Filled todo input field with 'buy some cheese' on internal:attr=[placeholder="What needs to be done?"i]
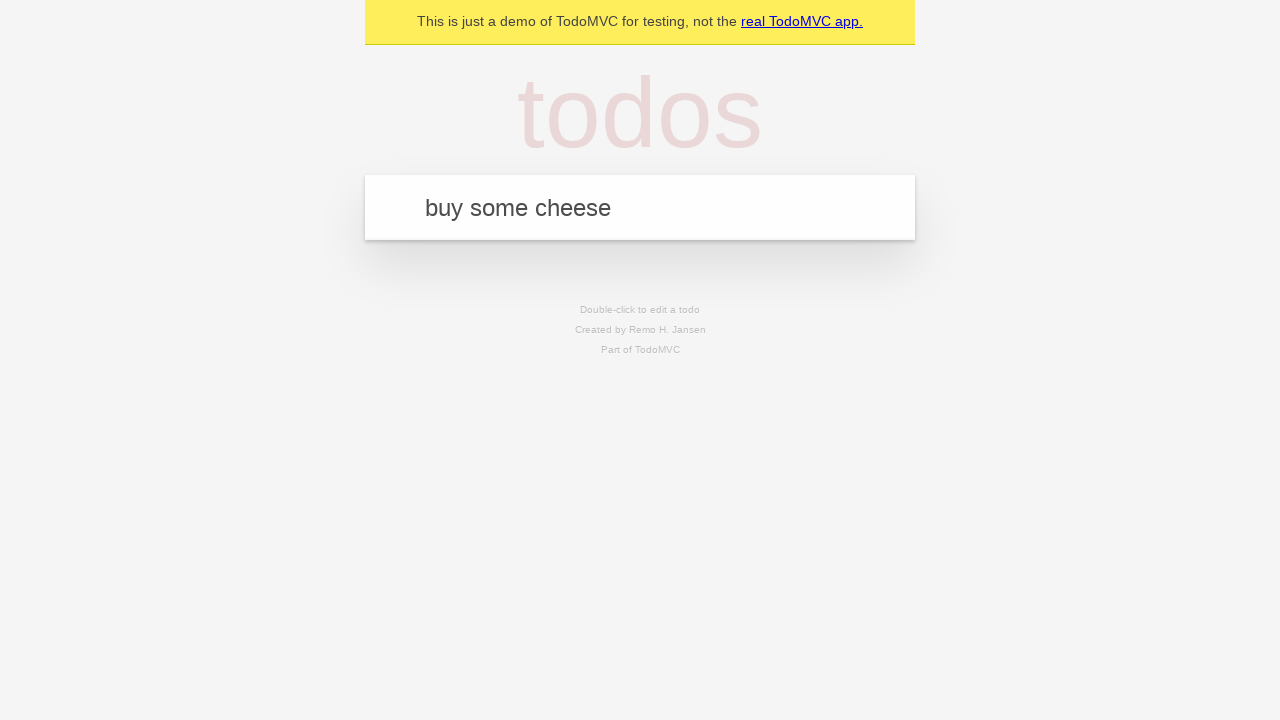

Pressed Enter to add todo 'buy some cheese' on internal:attr=[placeholder="What needs to be done?"i]
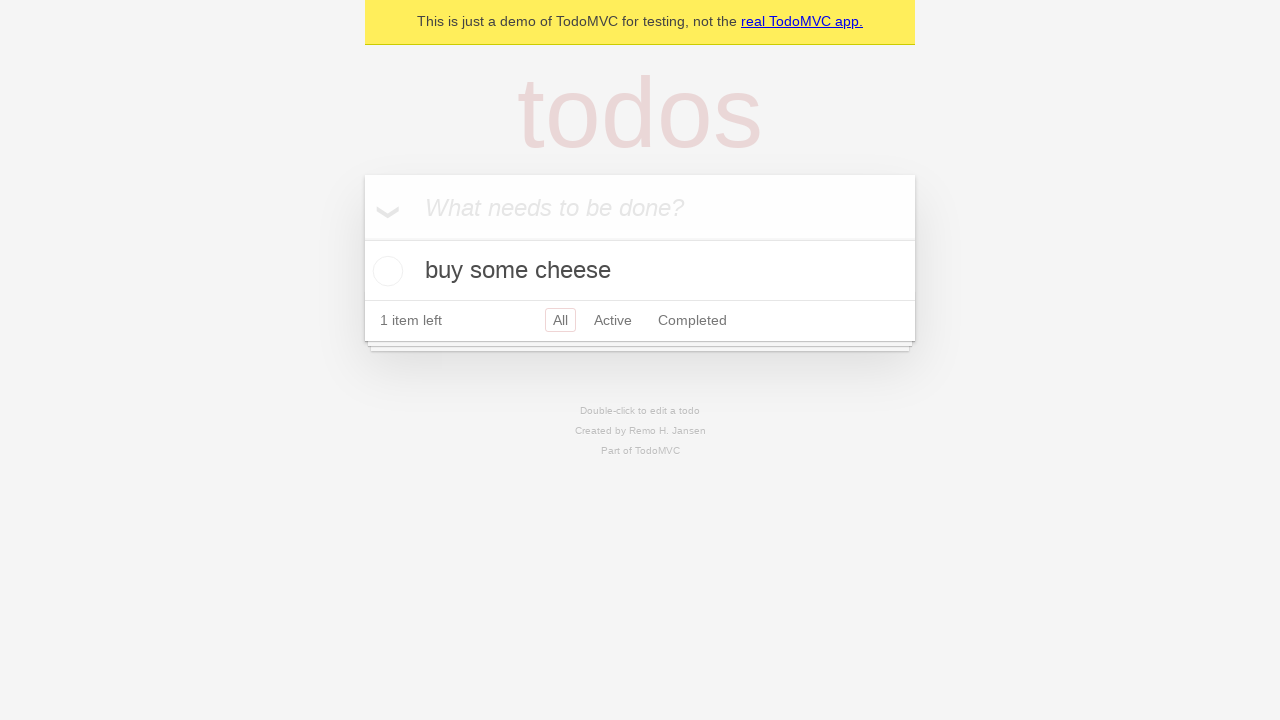

Filled todo input field with 'feed the cat' on internal:attr=[placeholder="What needs to be done?"i]
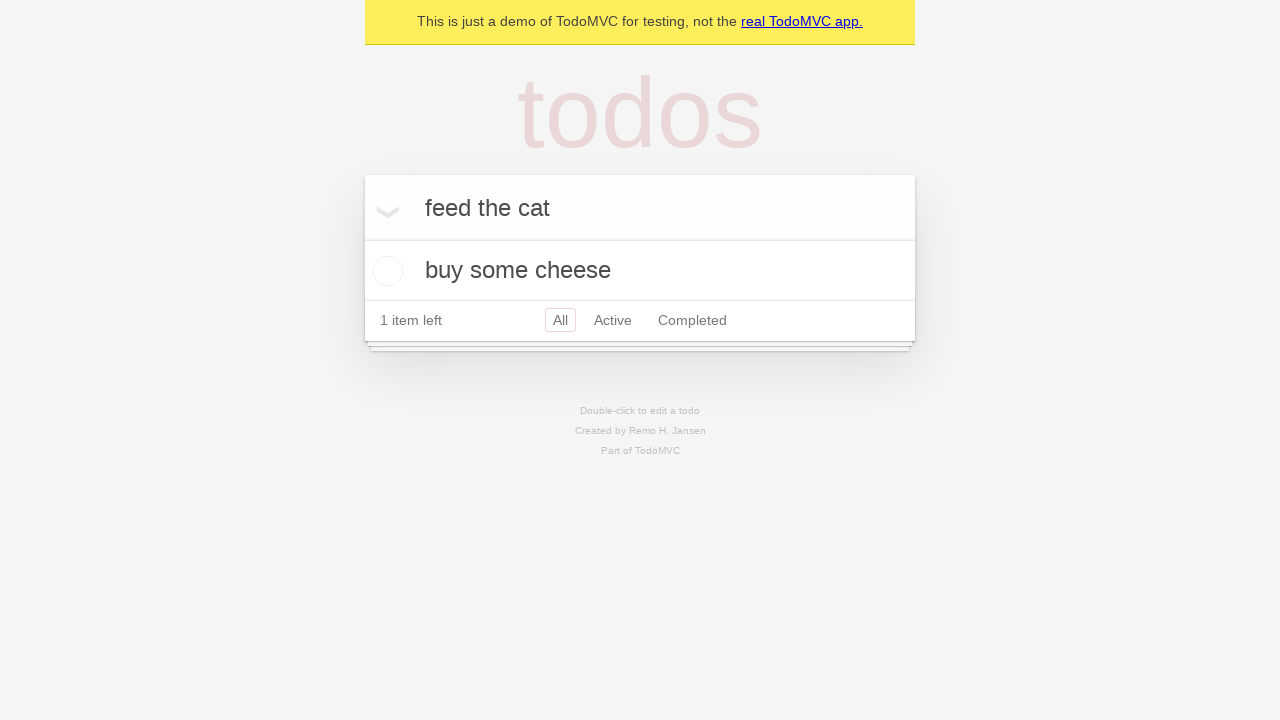

Pressed Enter to add todo 'feed the cat' on internal:attr=[placeholder="What needs to be done?"i]
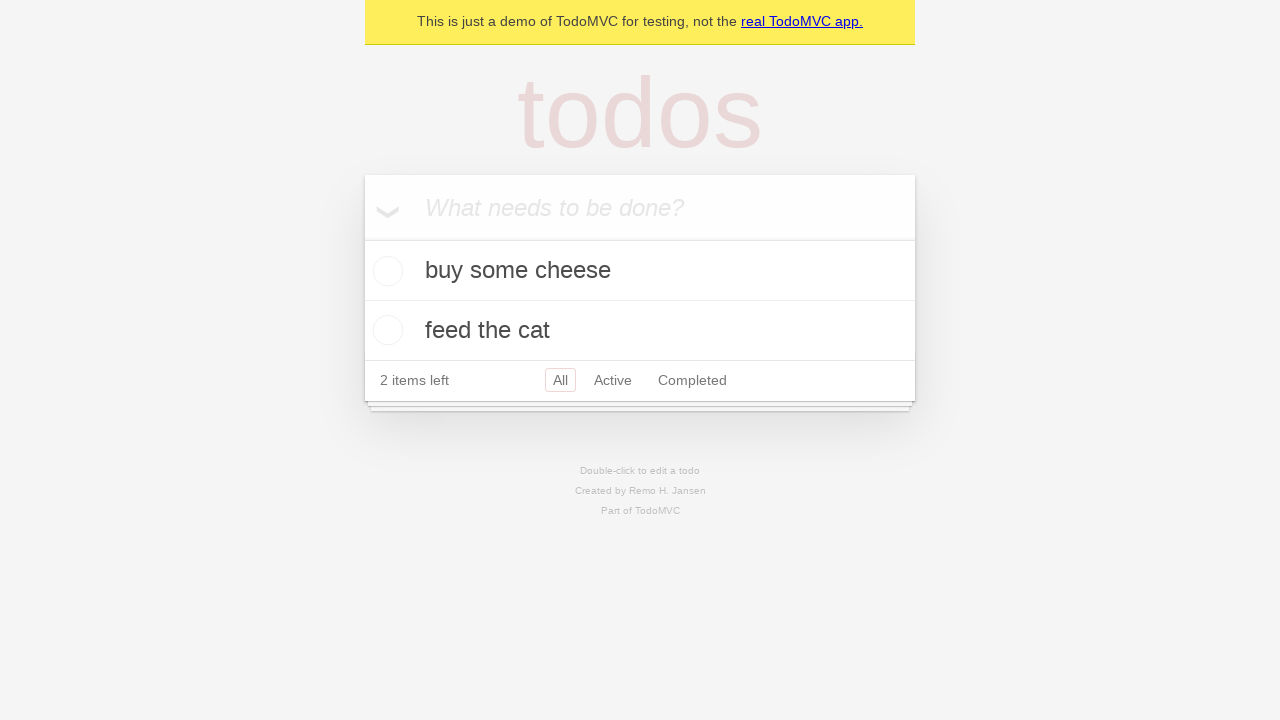

Filled todo input field with 'book a doctors appointment' on internal:attr=[placeholder="What needs to be done?"i]
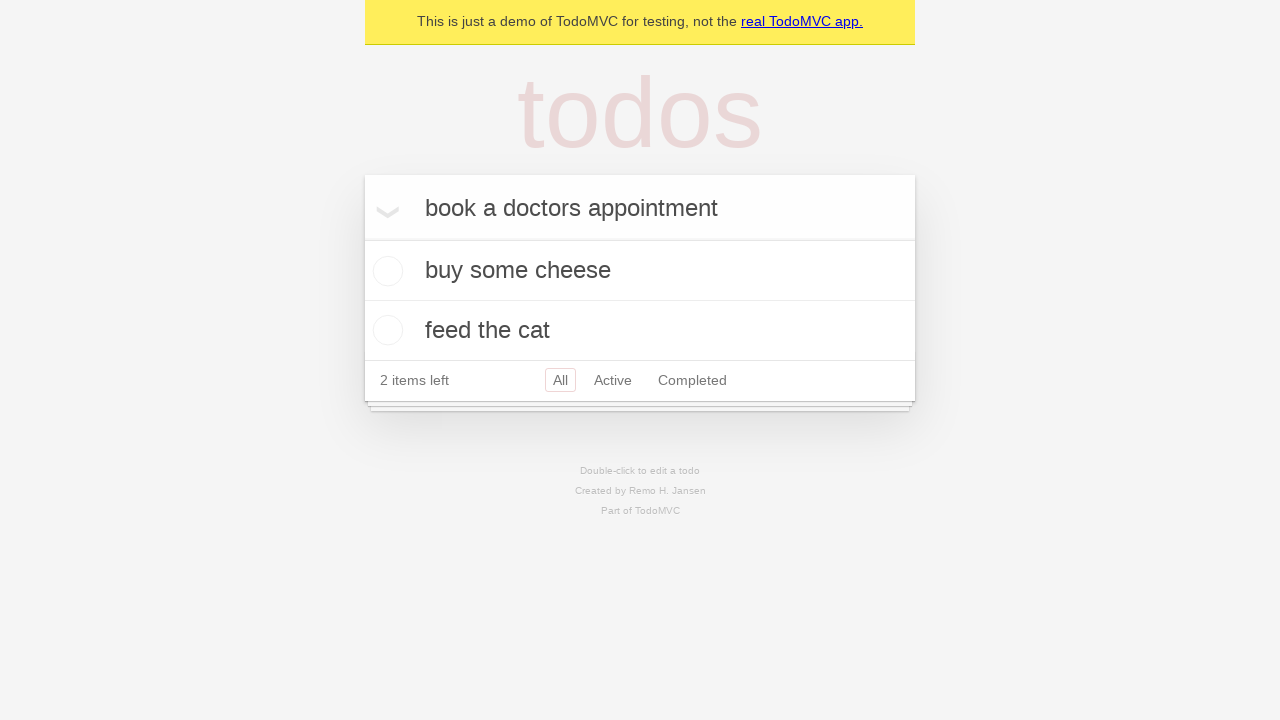

Pressed Enter to add todo 'book a doctors appointment' on internal:attr=[placeholder="What needs to be done?"i]
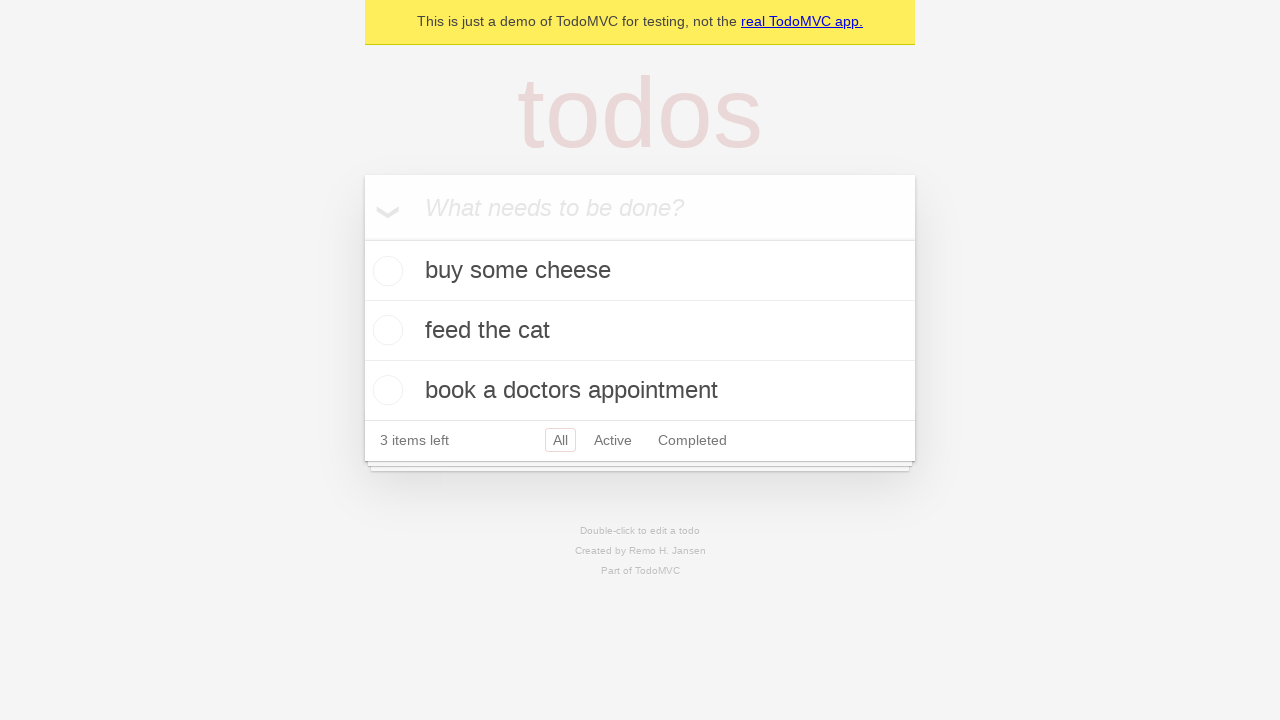

Checked the second todo item as completed at (385, 330) on internal:testid=[data-testid="todo-item"s] >> nth=1 >> internal:role=checkbox
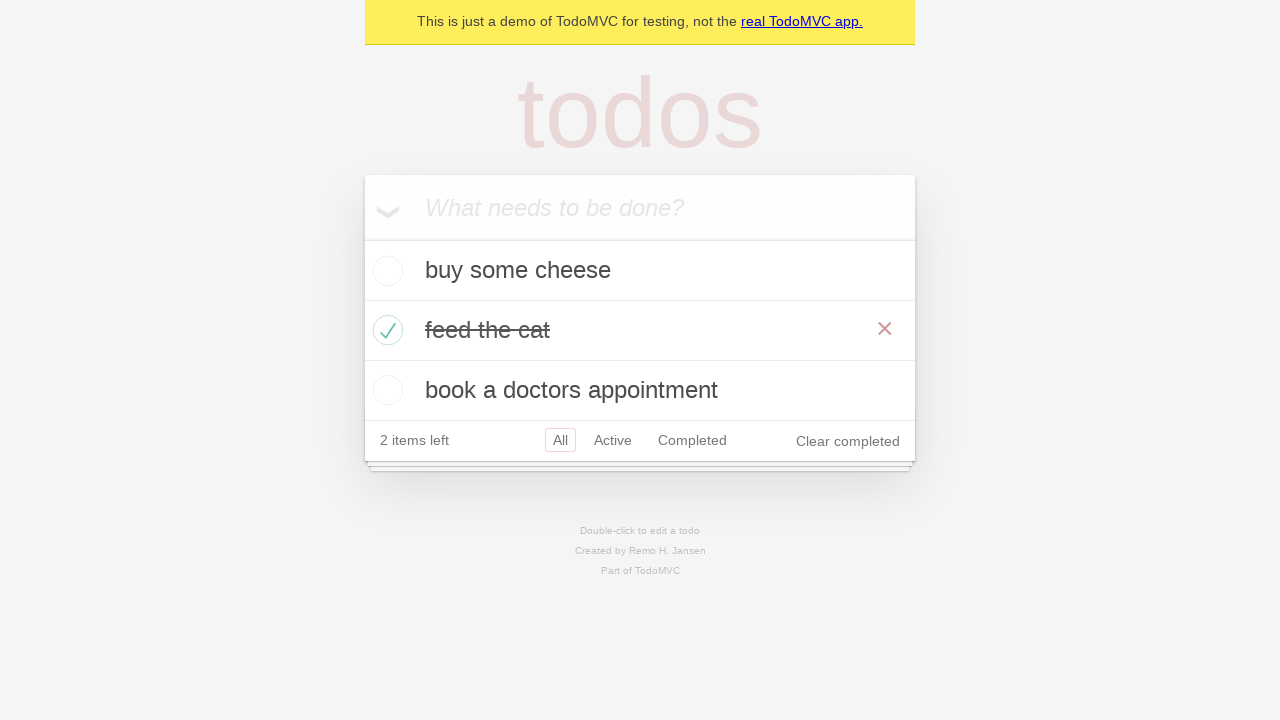

Clicked Active filter to display only uncompleted items at (613, 440) on internal:role=link[name="Active"i]
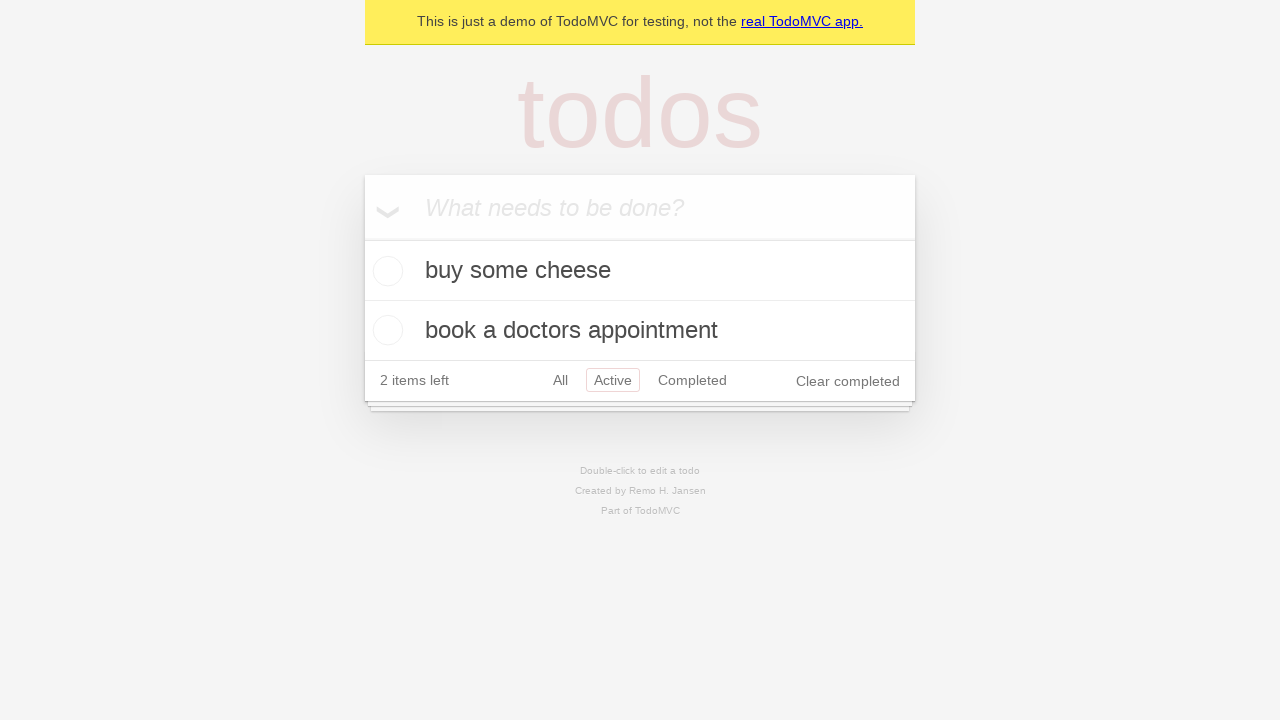

Waited for filtered todo list to load
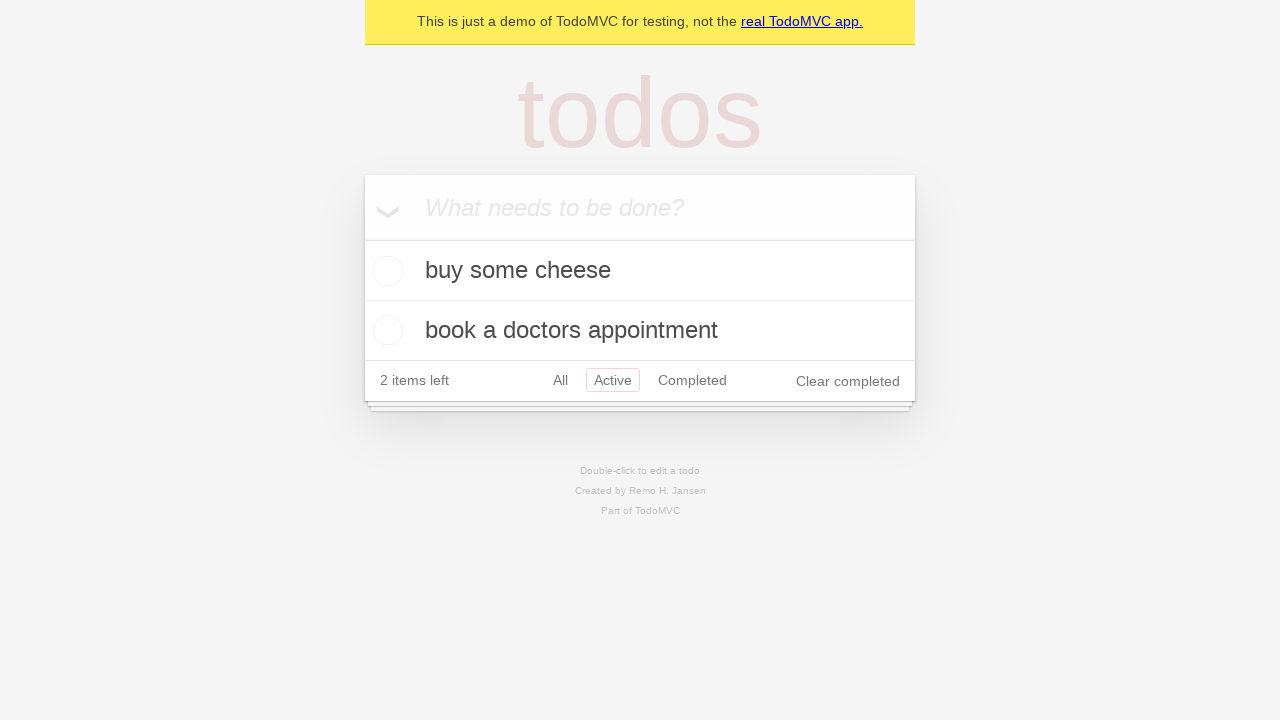

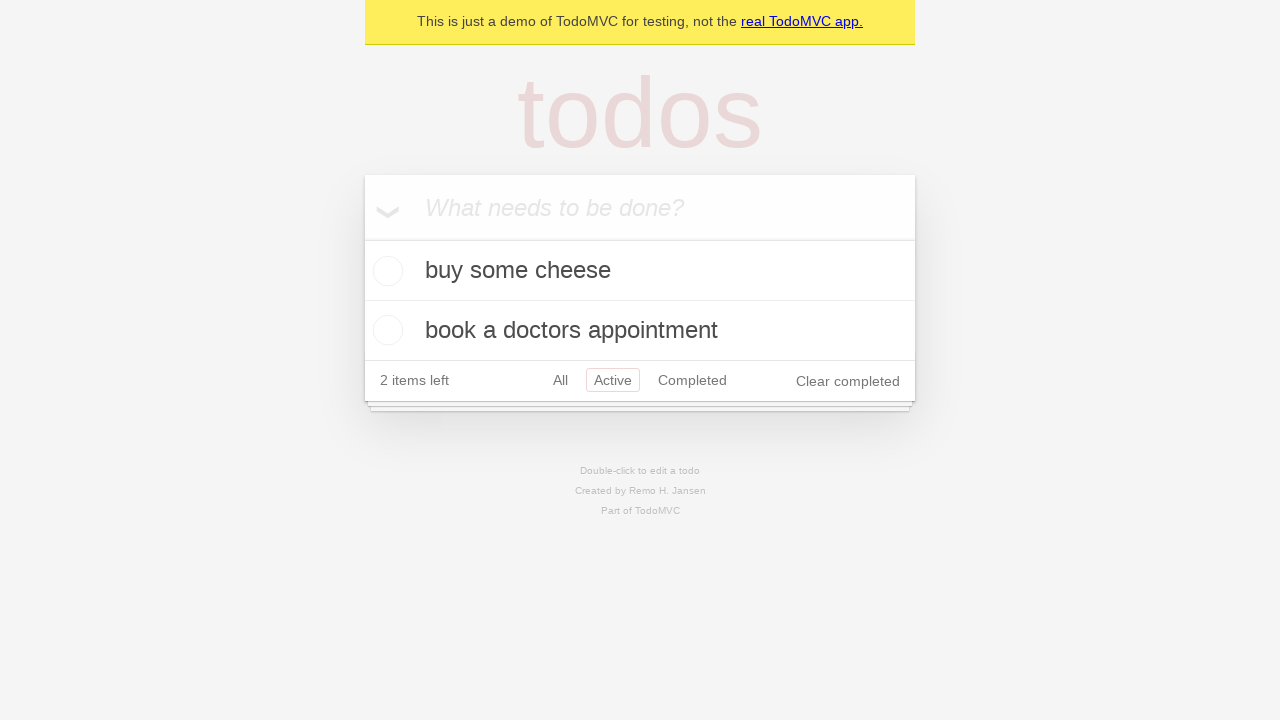